Navigates to Ynet news website to verify page loads

Starting URL: http://www.ynet.co.il

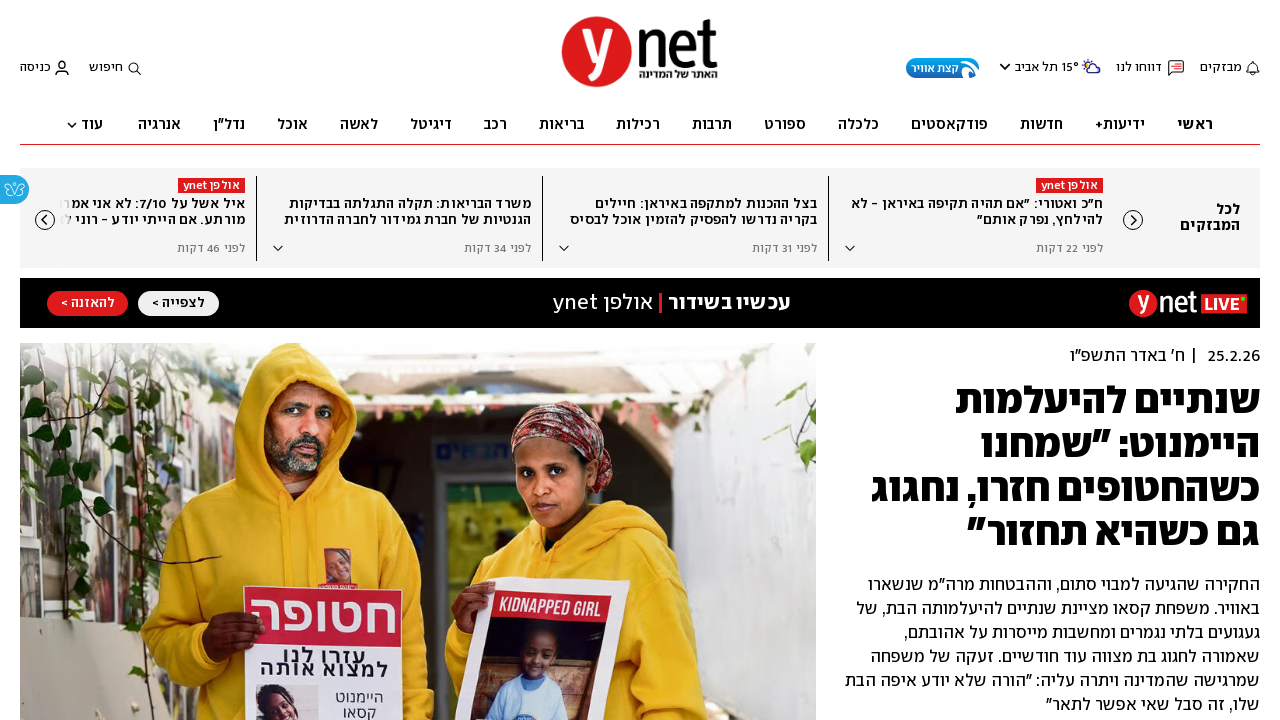

Waited for page to reach networkidle state
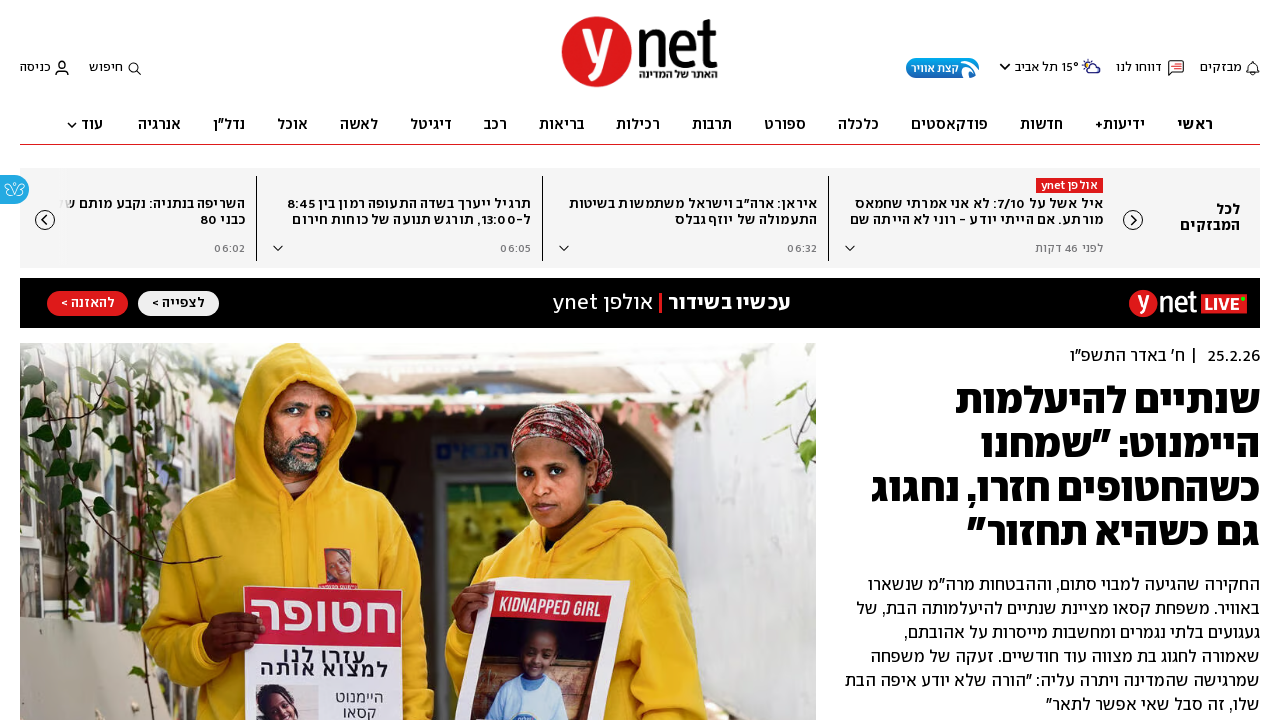

Verified body element is present on Ynet news page
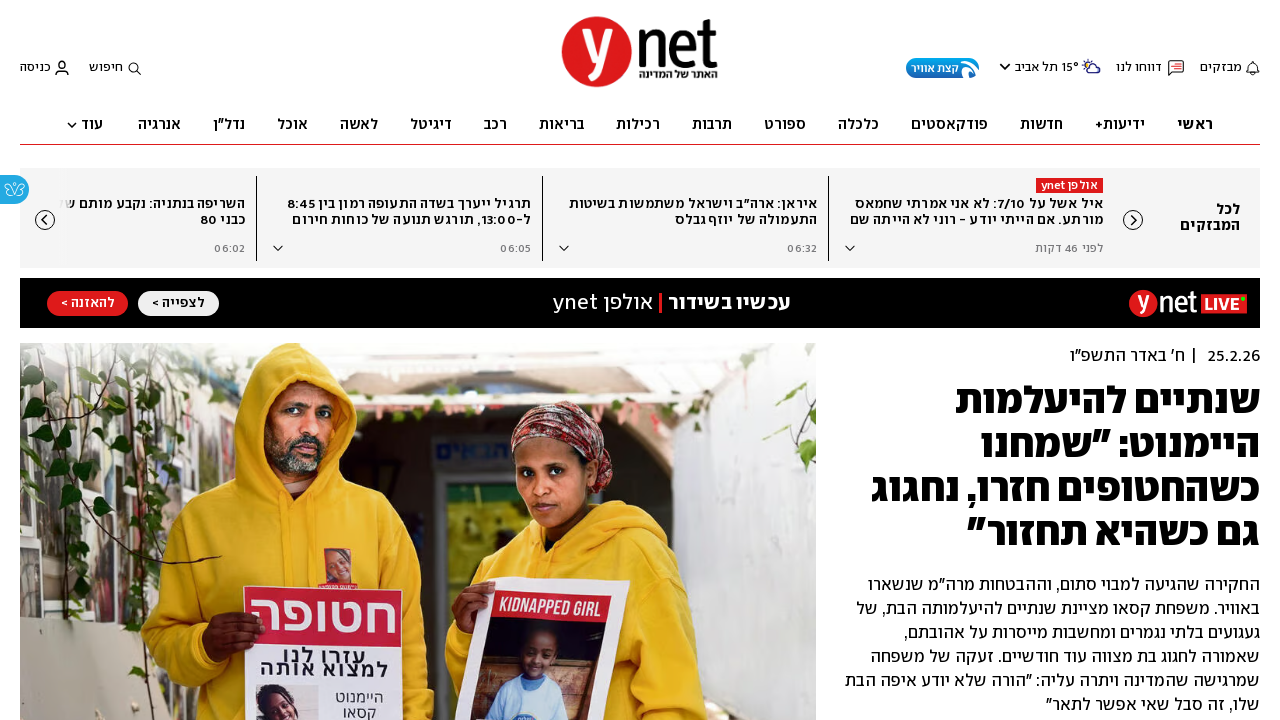

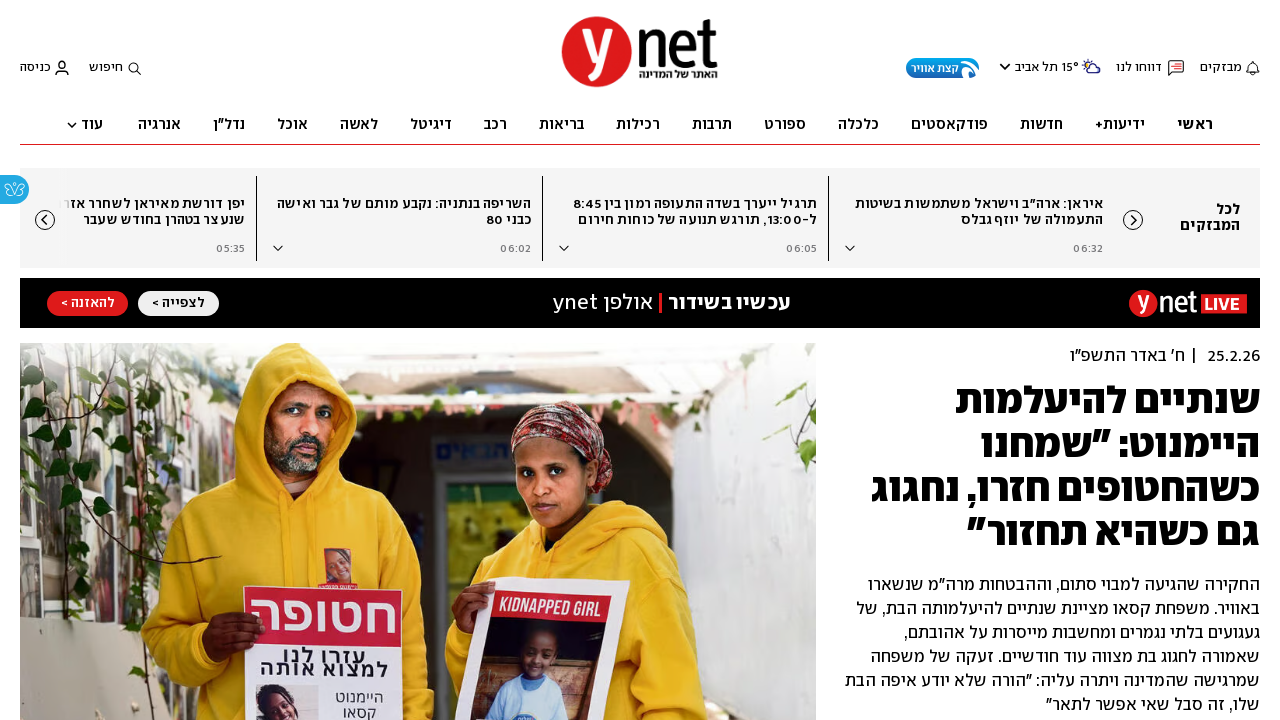